Tests the jQuery UI slider widget by switching to the demo iframe and dragging the slider handle to a new position.

Starting URL: https://jqueryui.com/slider/

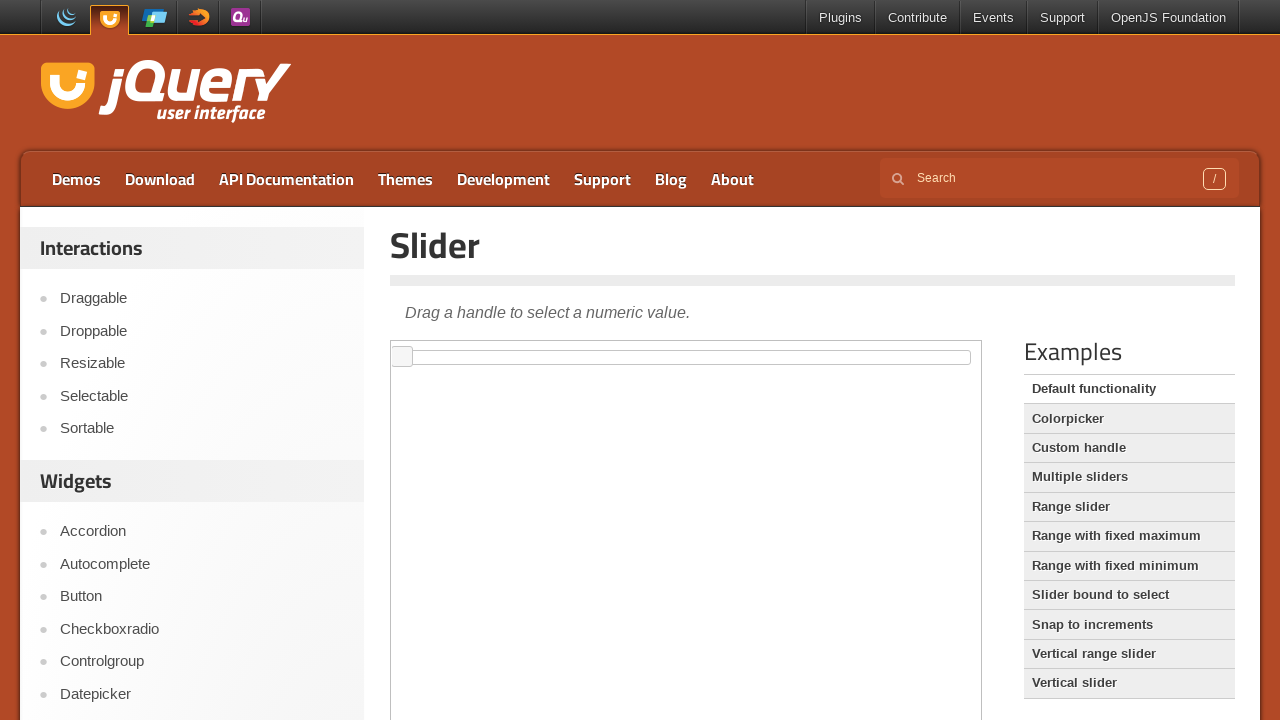

Located the demo iframe
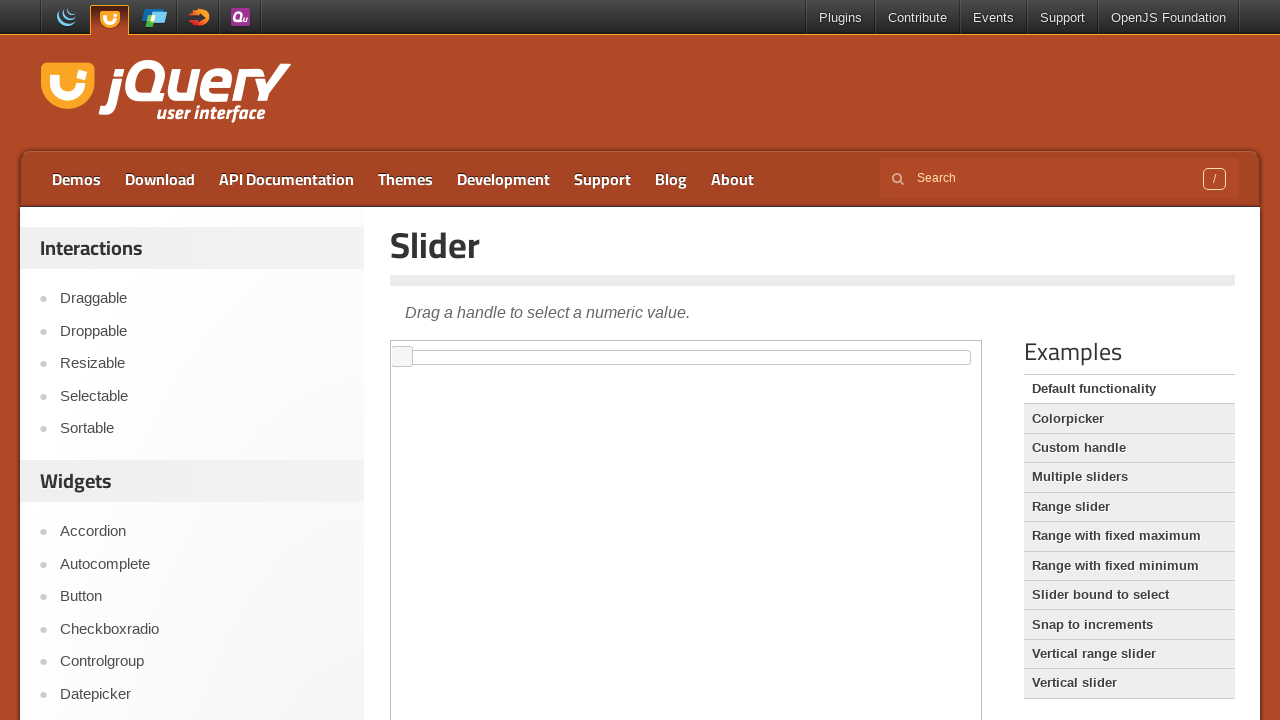

Located the slider handle element
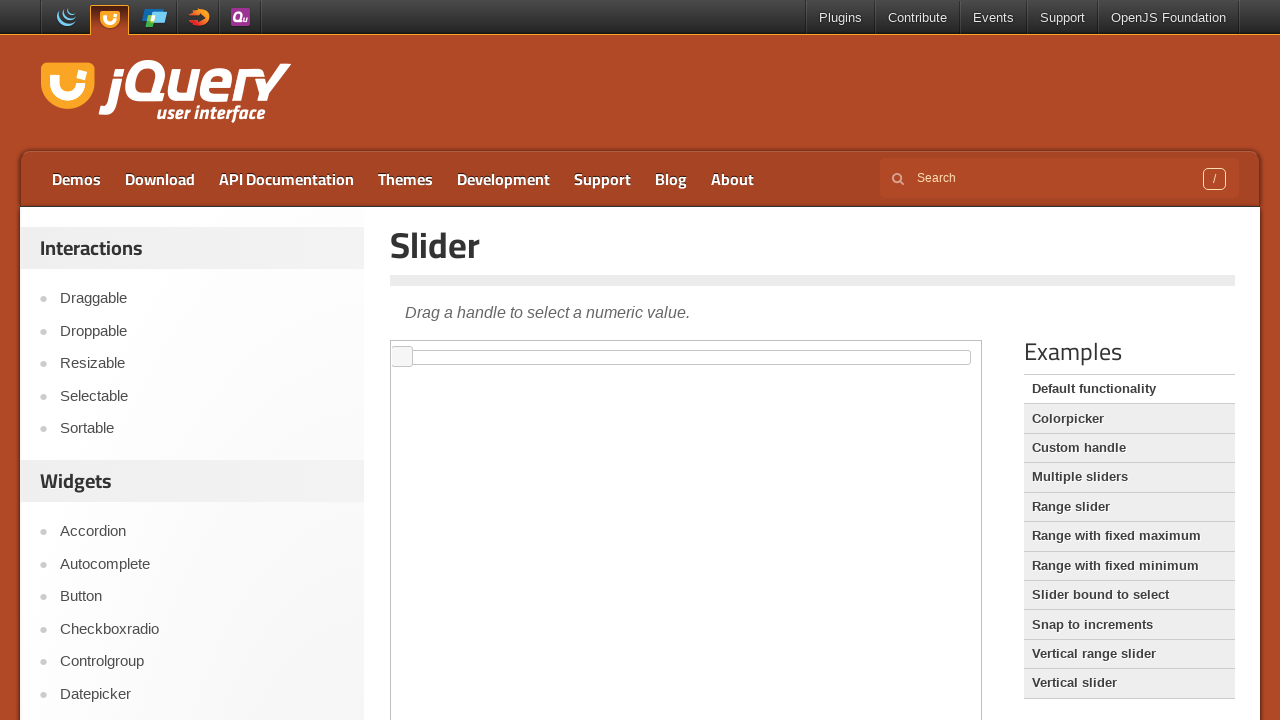

Slider handle became visible
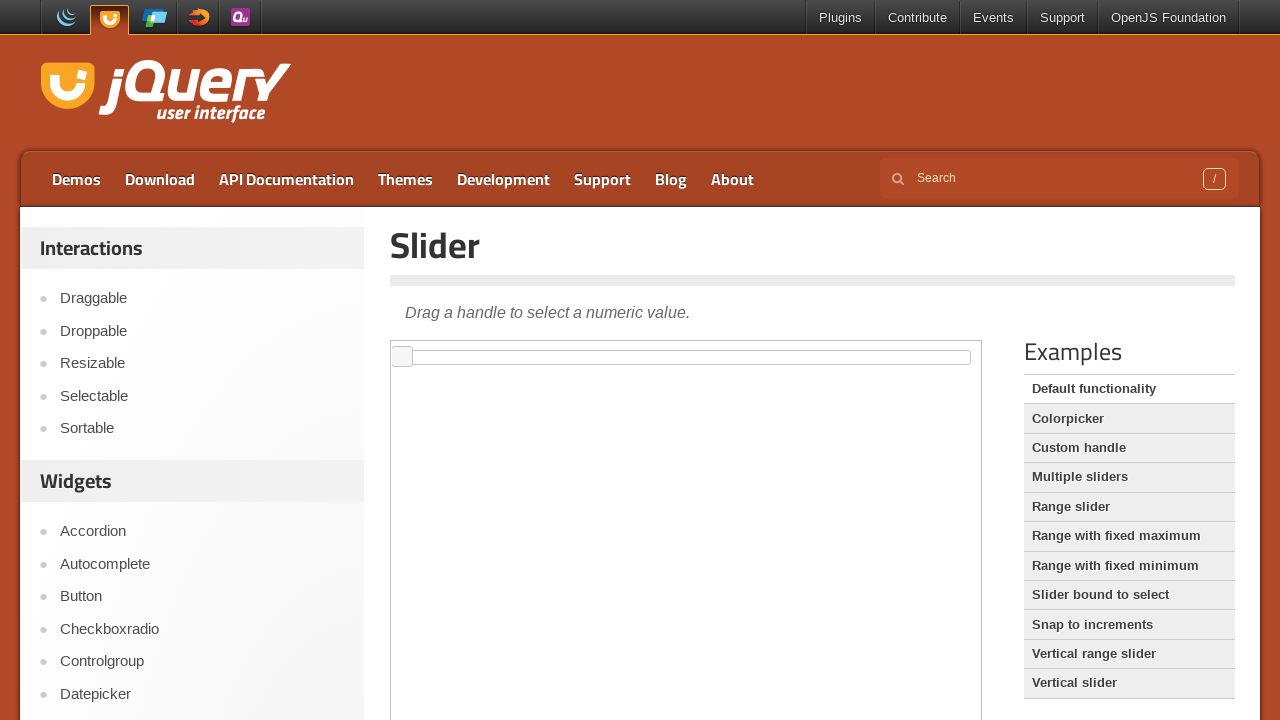

Located the slider track element
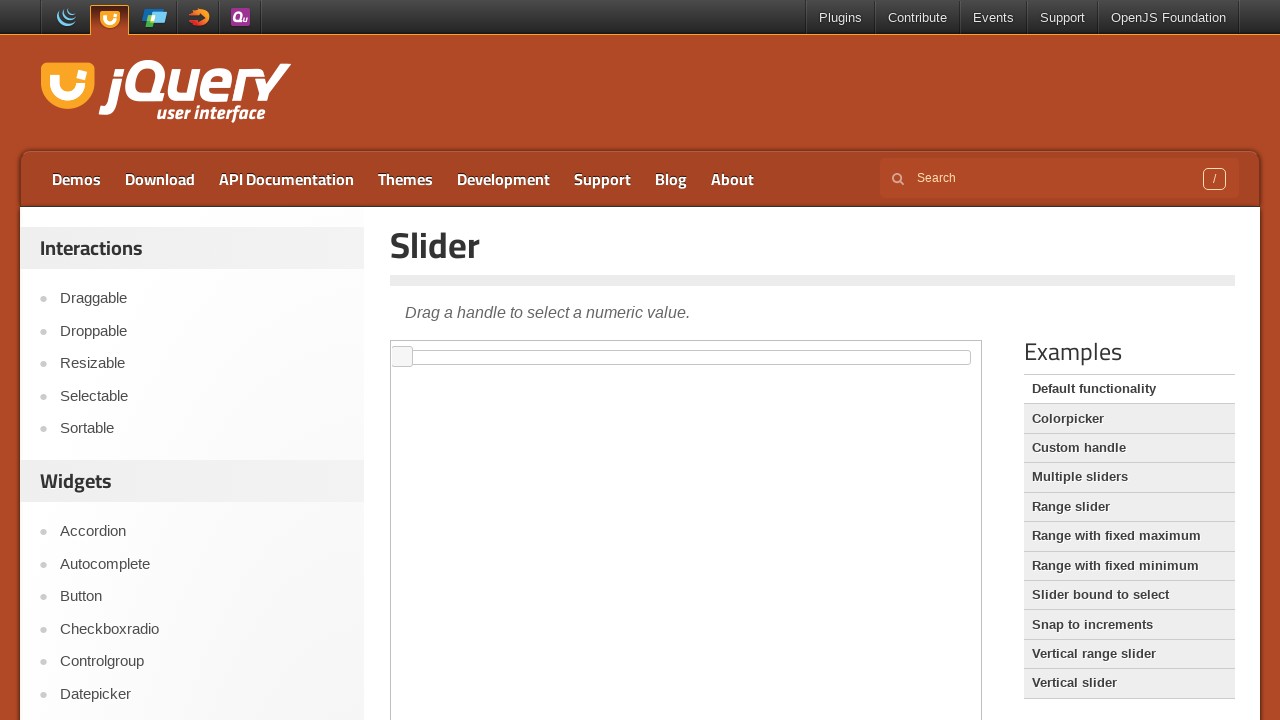

Dragged slider handle to approximately 50% position at (651, 351)
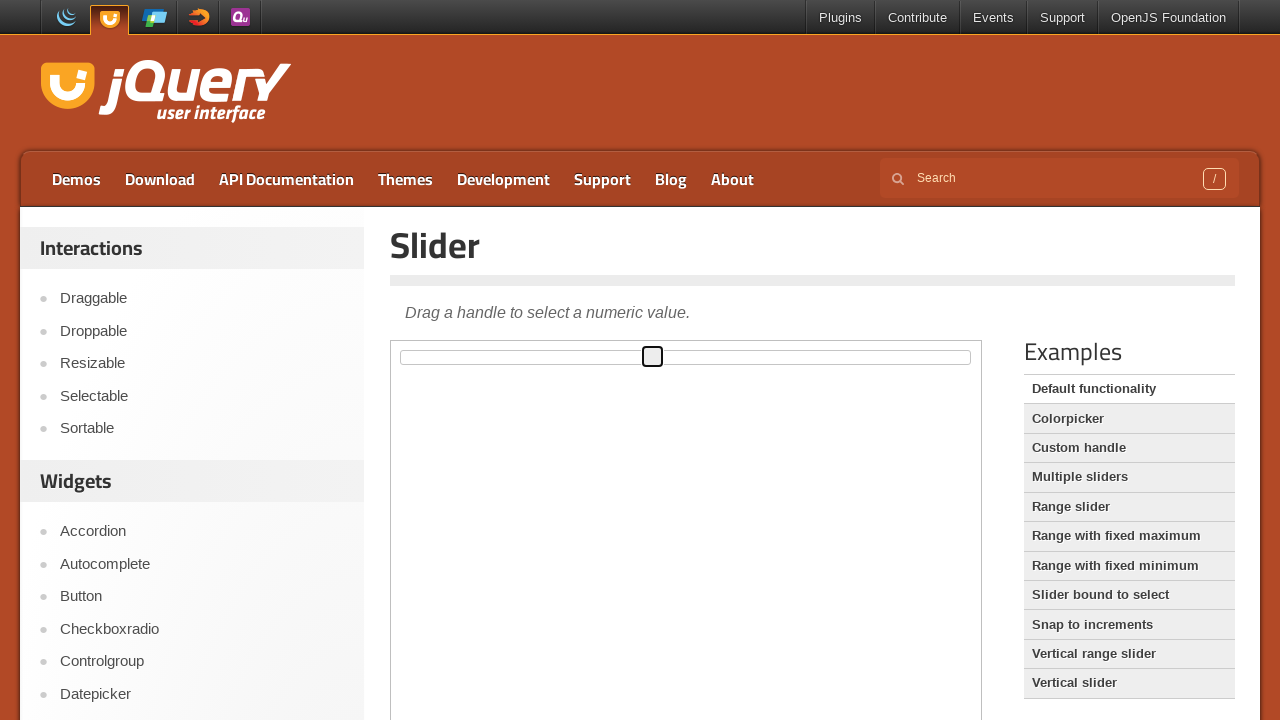

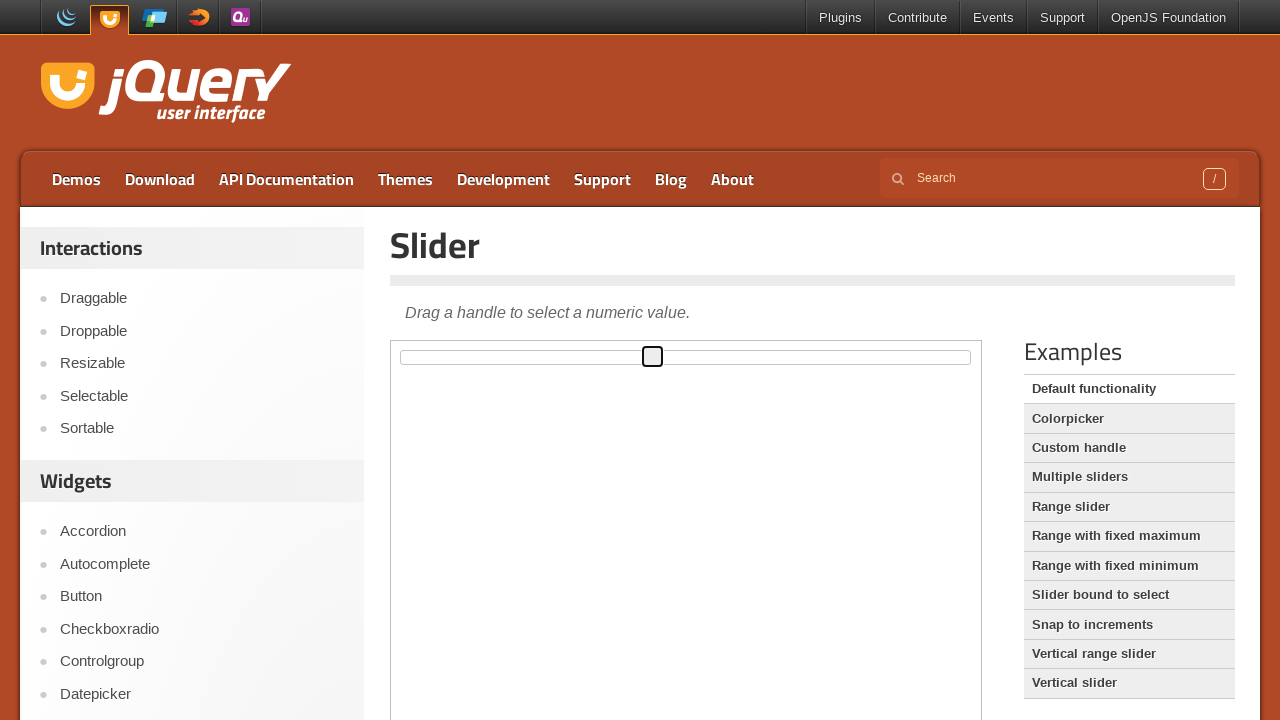